Tests navigation through the tutorial by clicking the "How to Use" button and advancing through tutorial steps

Starting URL: https://rotype-staging-87h9l.ondigitalocean.app/

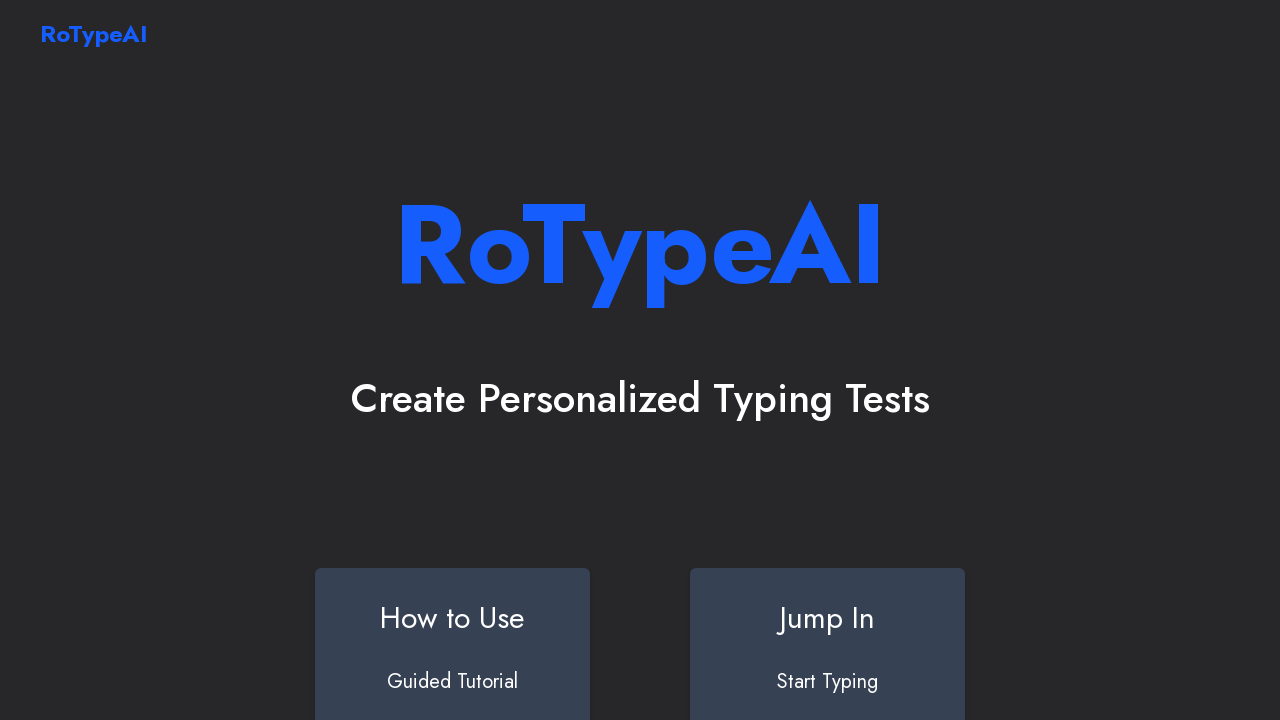

Clicked 'How to Use' button at (452, 640) on #howtouse
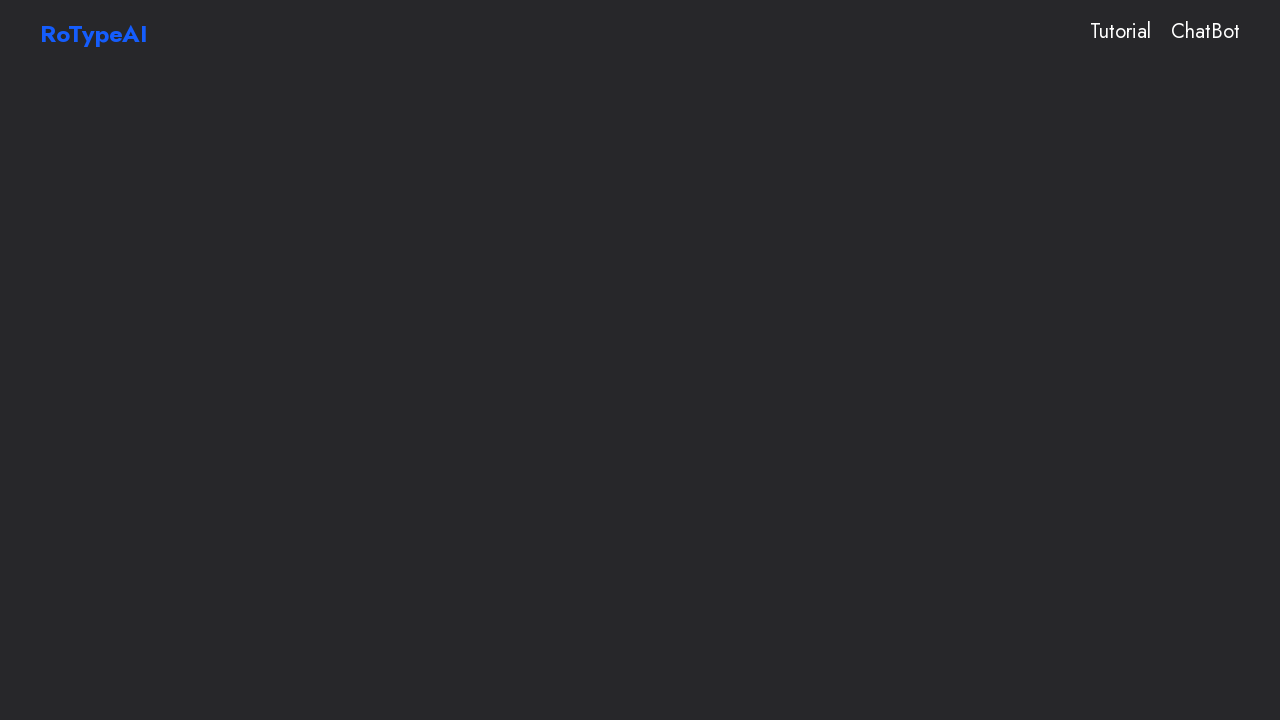

Tutorial page loaded
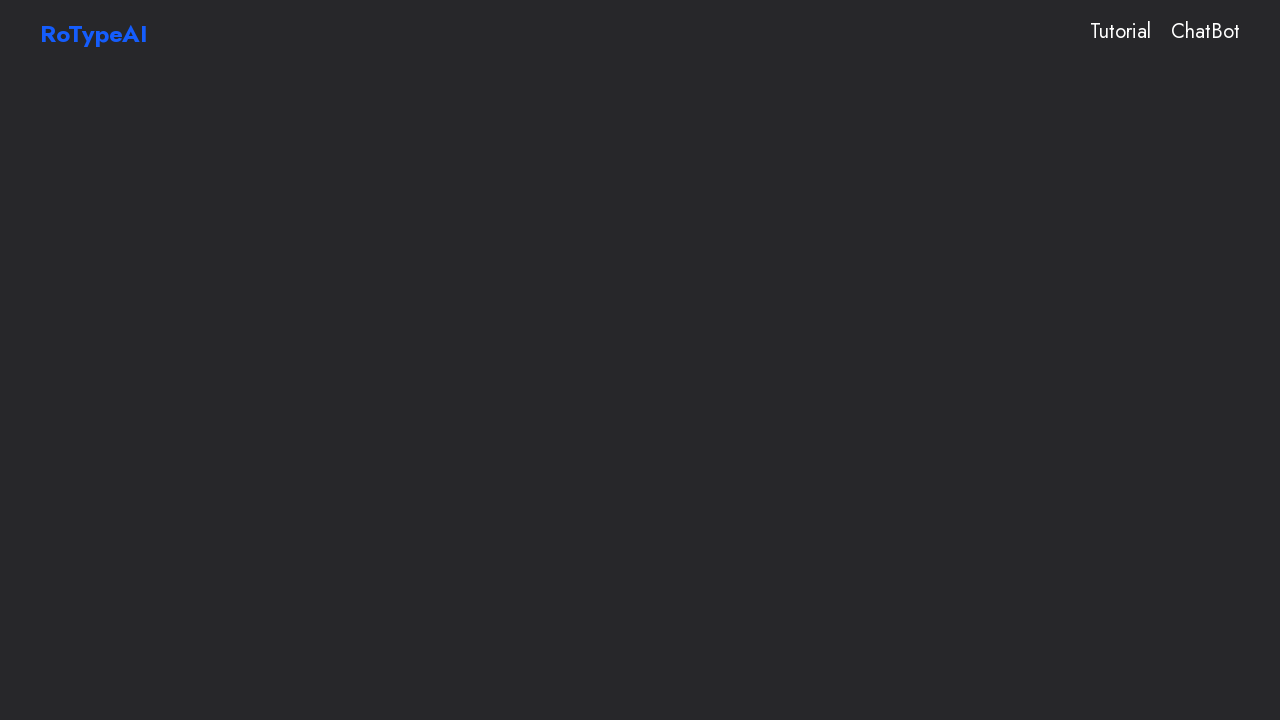

Waited 2 seconds for tutorial to fully render
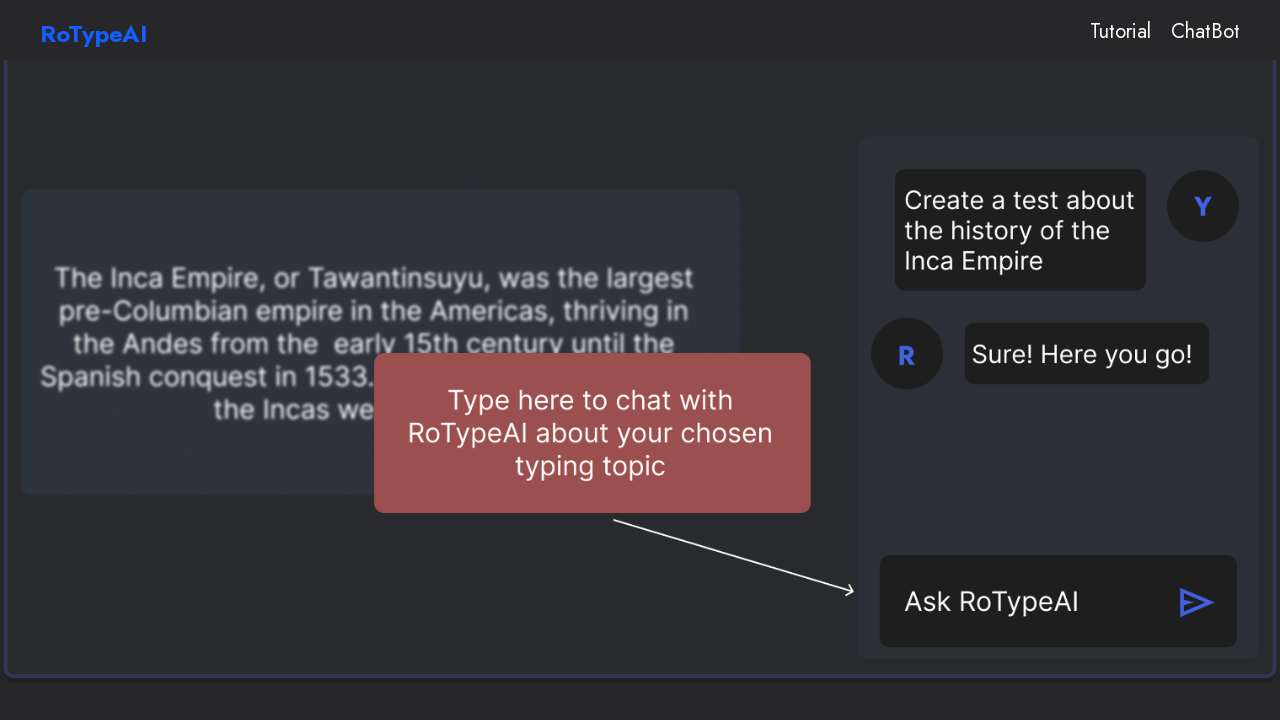

Located next button for tutorial step 1
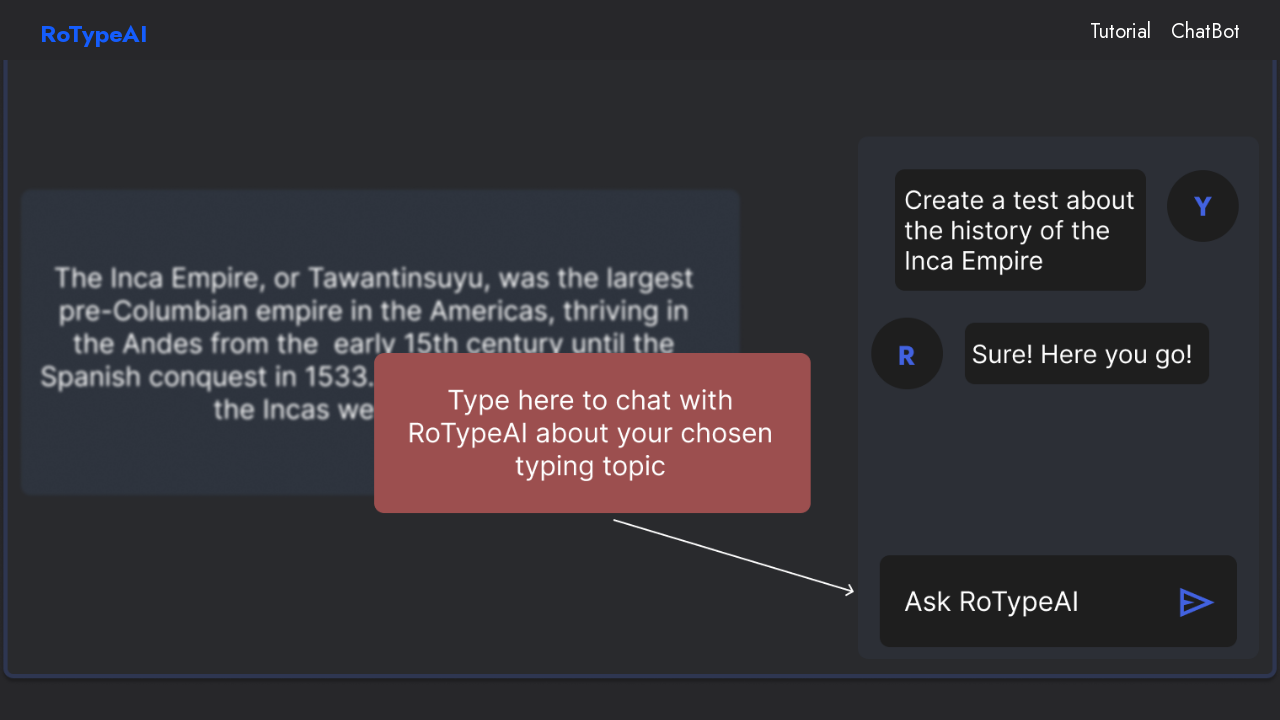

Scrolled next button into view for tutorial step 1
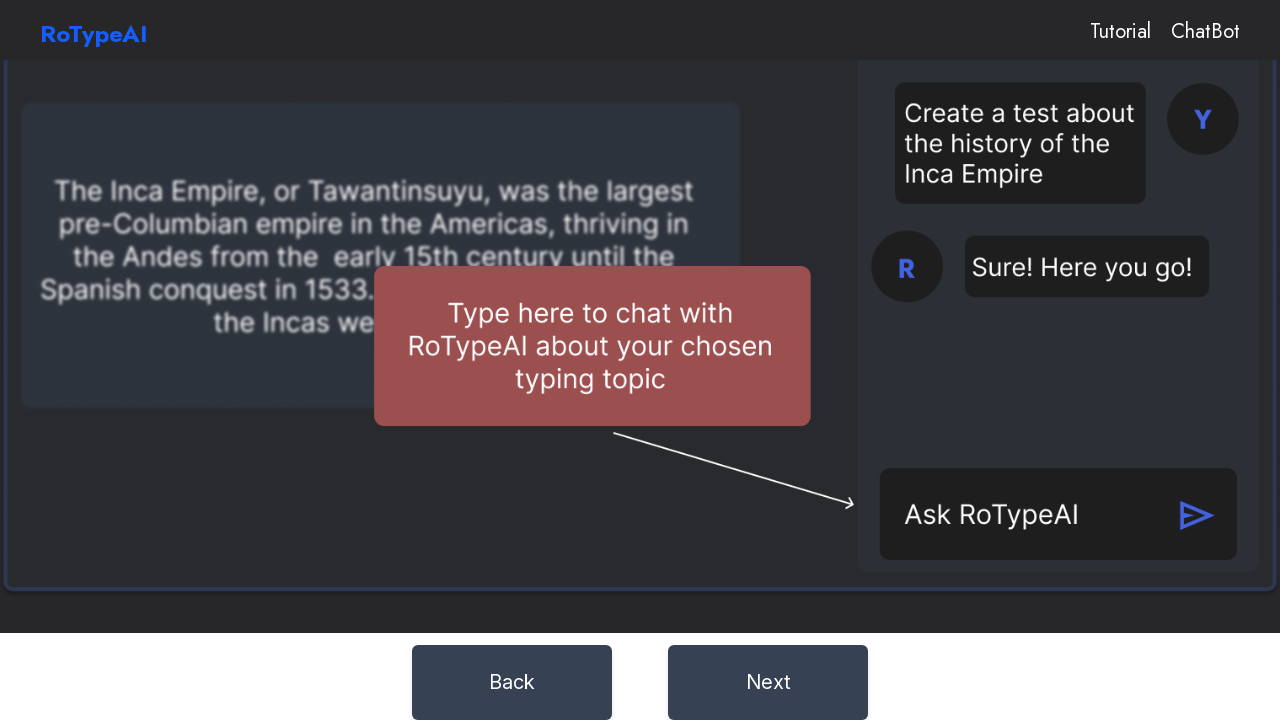

Waited 1 second before advancing tutorial step 1
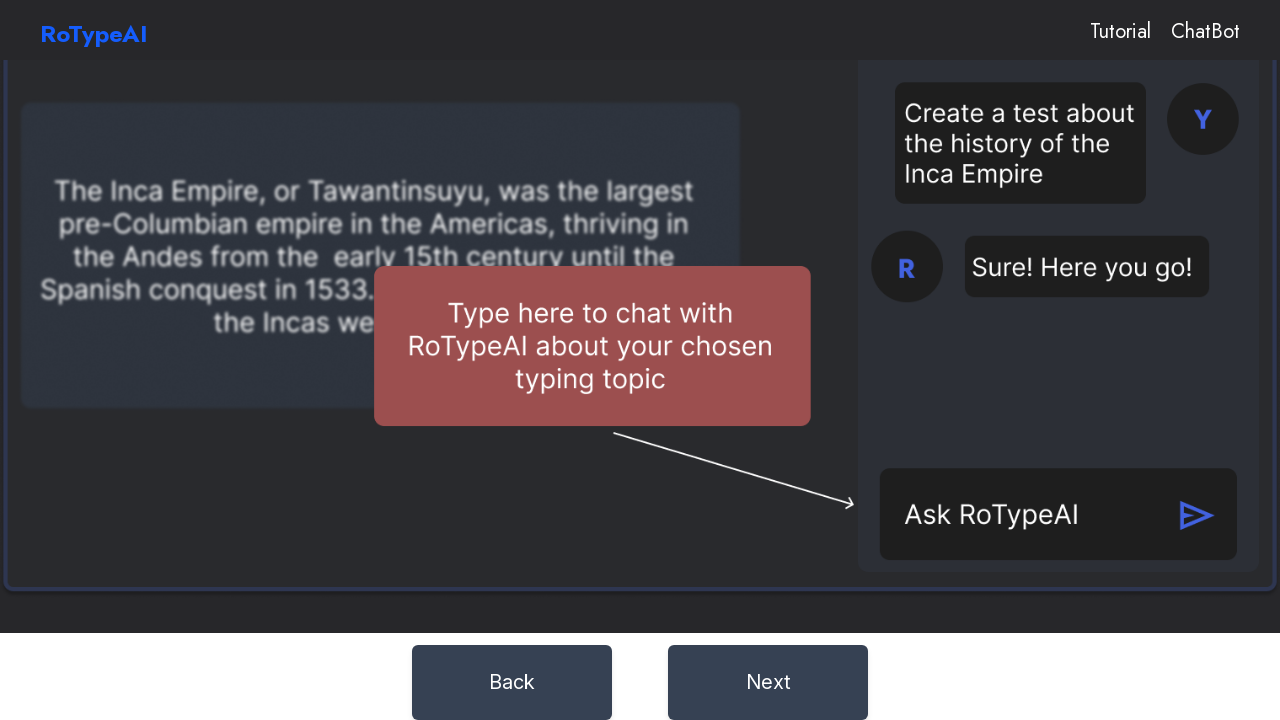

Clicked next button to advance to tutorial step 2
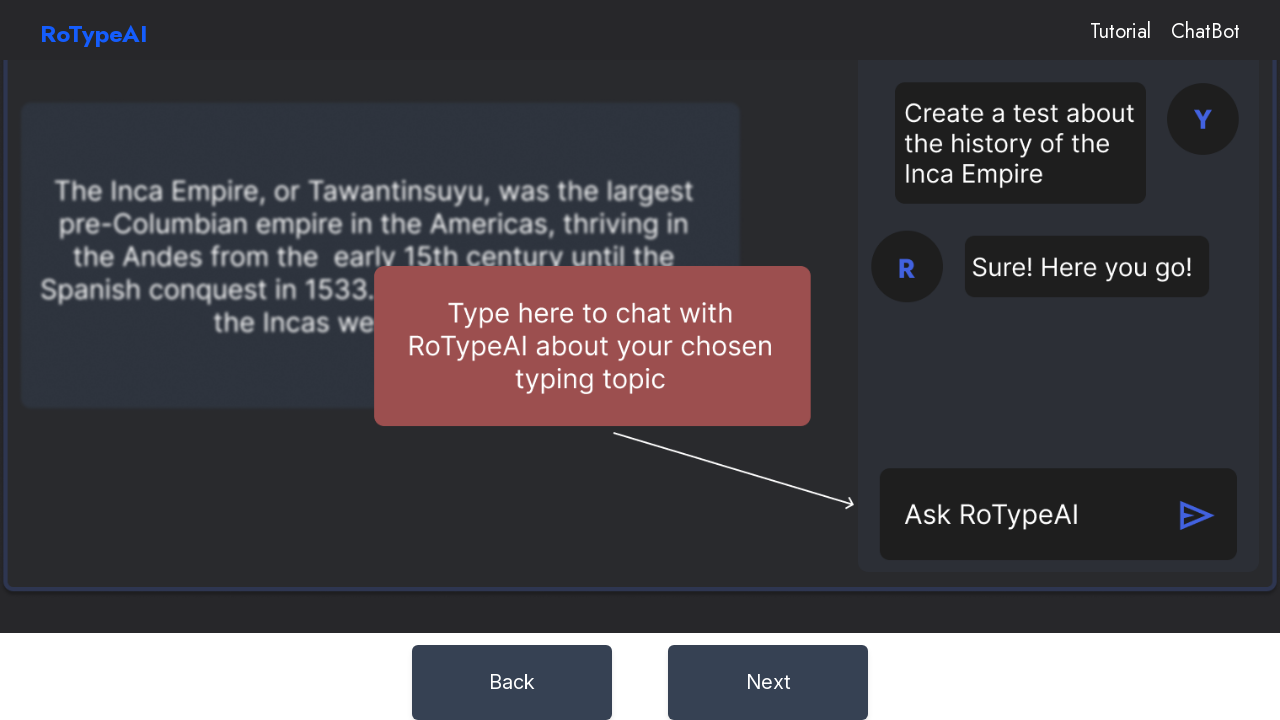

Located next button for tutorial step 2
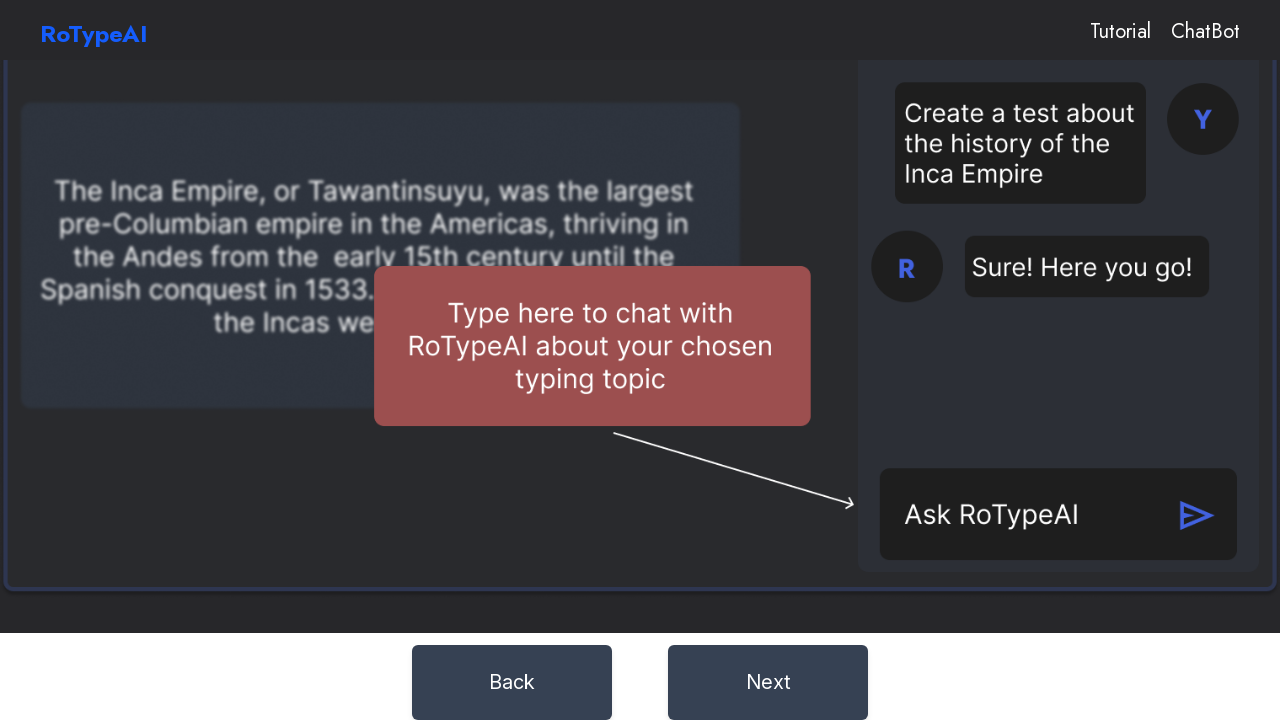

Scrolled next button into view for tutorial step 2
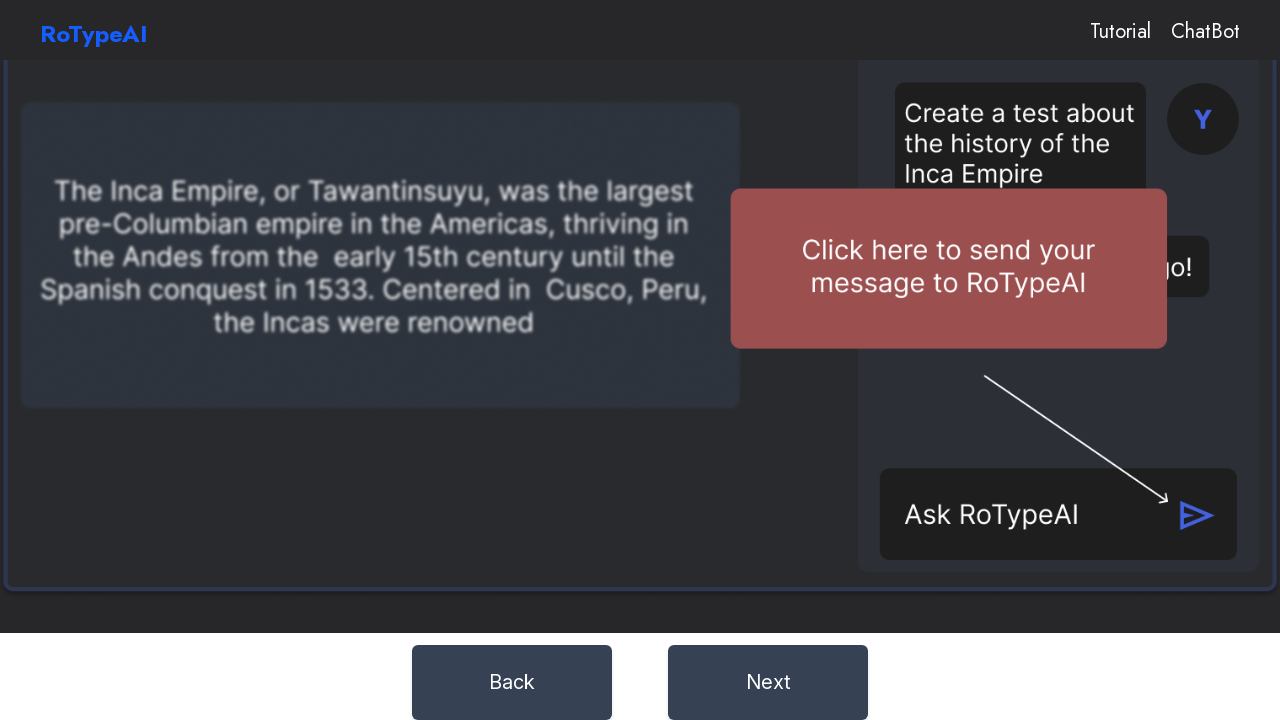

Waited 1 second before advancing tutorial step 2
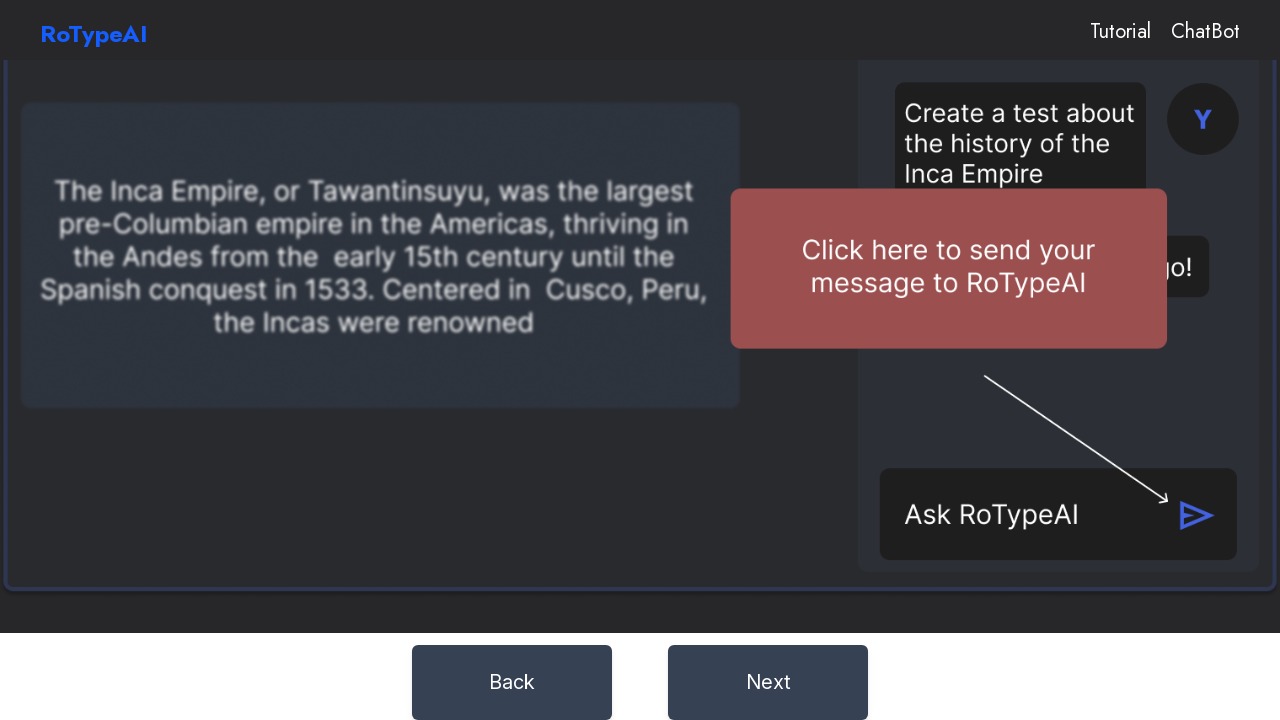

Clicked next button to advance to tutorial step 3
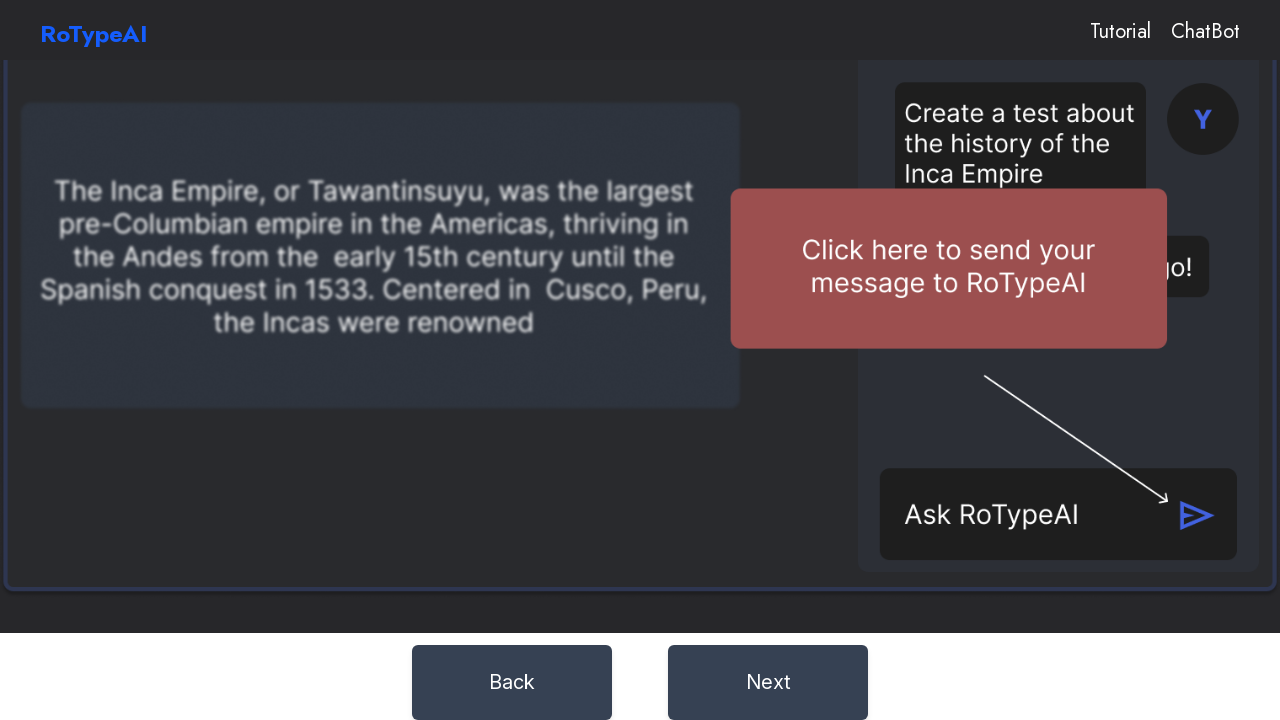

Located next button for tutorial step 3
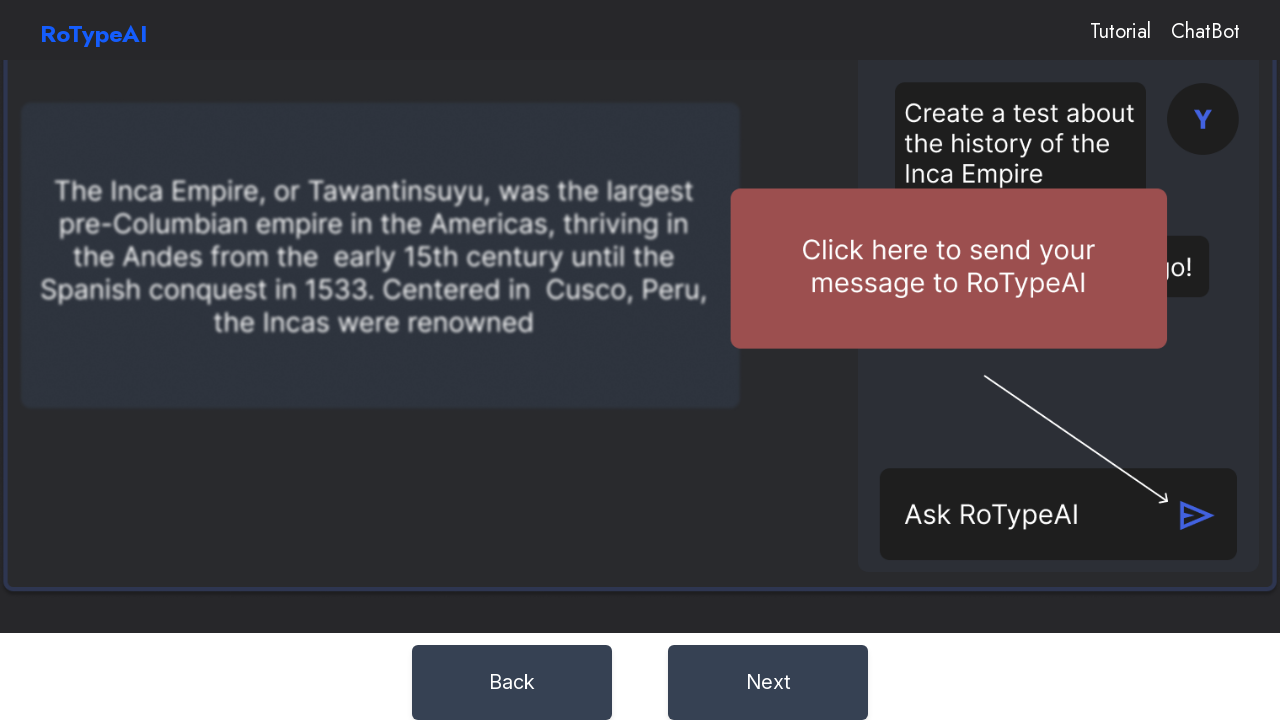

Scrolled next button into view for tutorial step 3
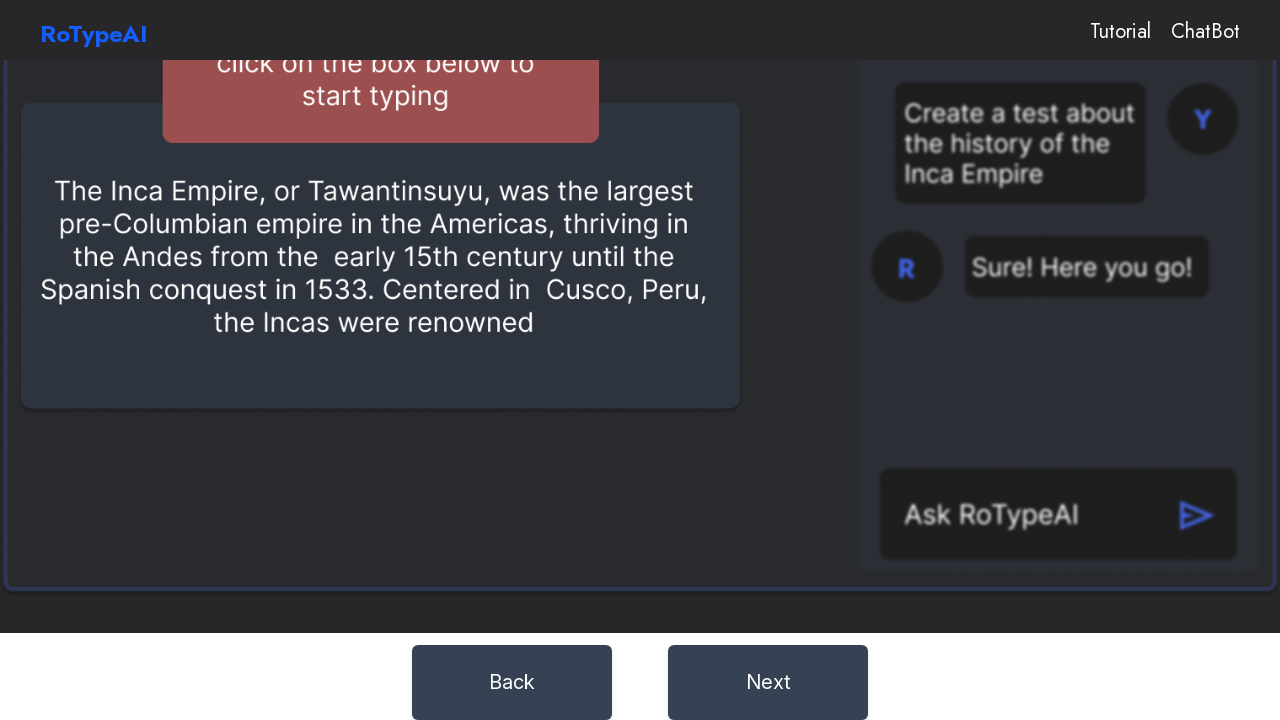

Waited 1 second before advancing tutorial step 3
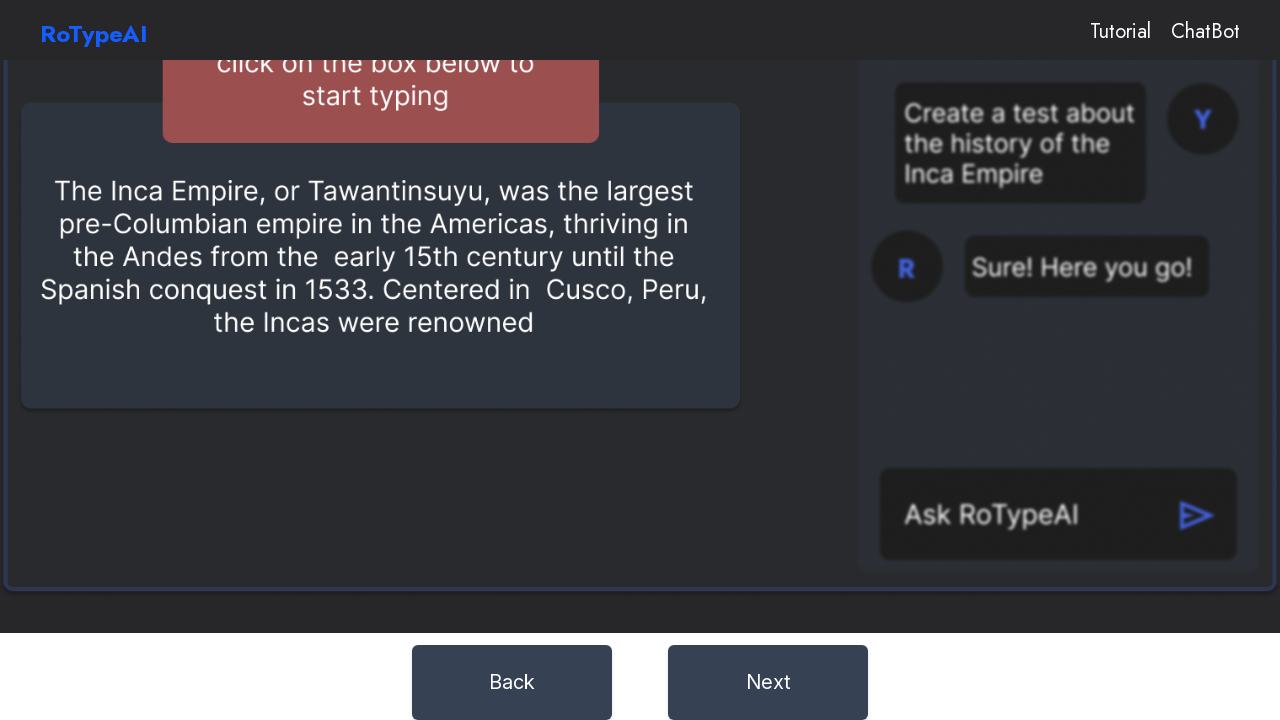

Clicked next button to advance to tutorial step 4
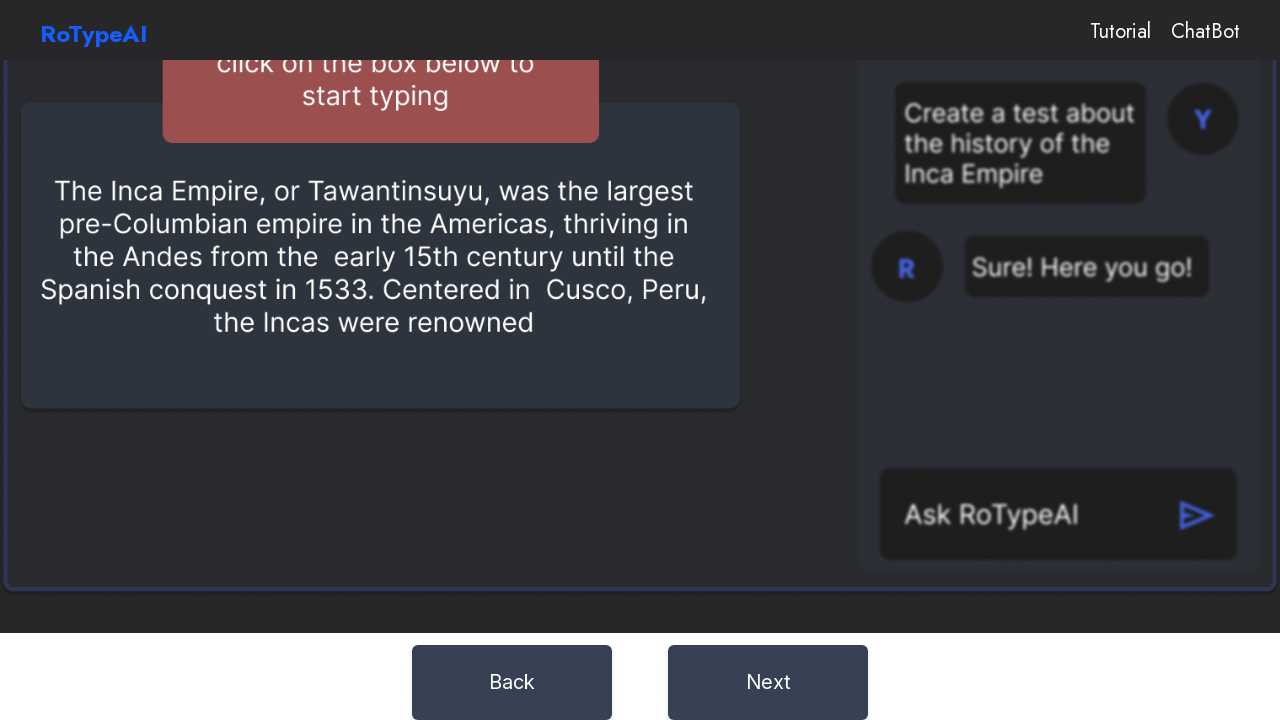

Located next button for tutorial step 4
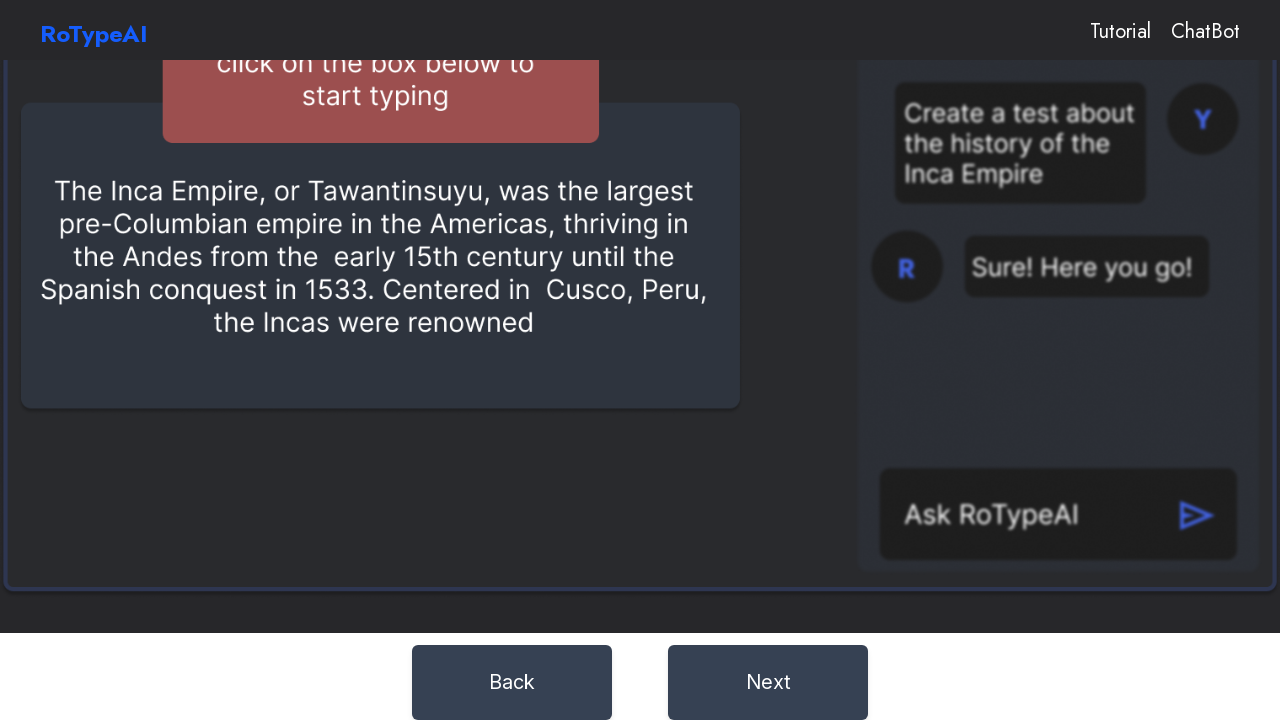

Scrolled next button into view for tutorial step 4
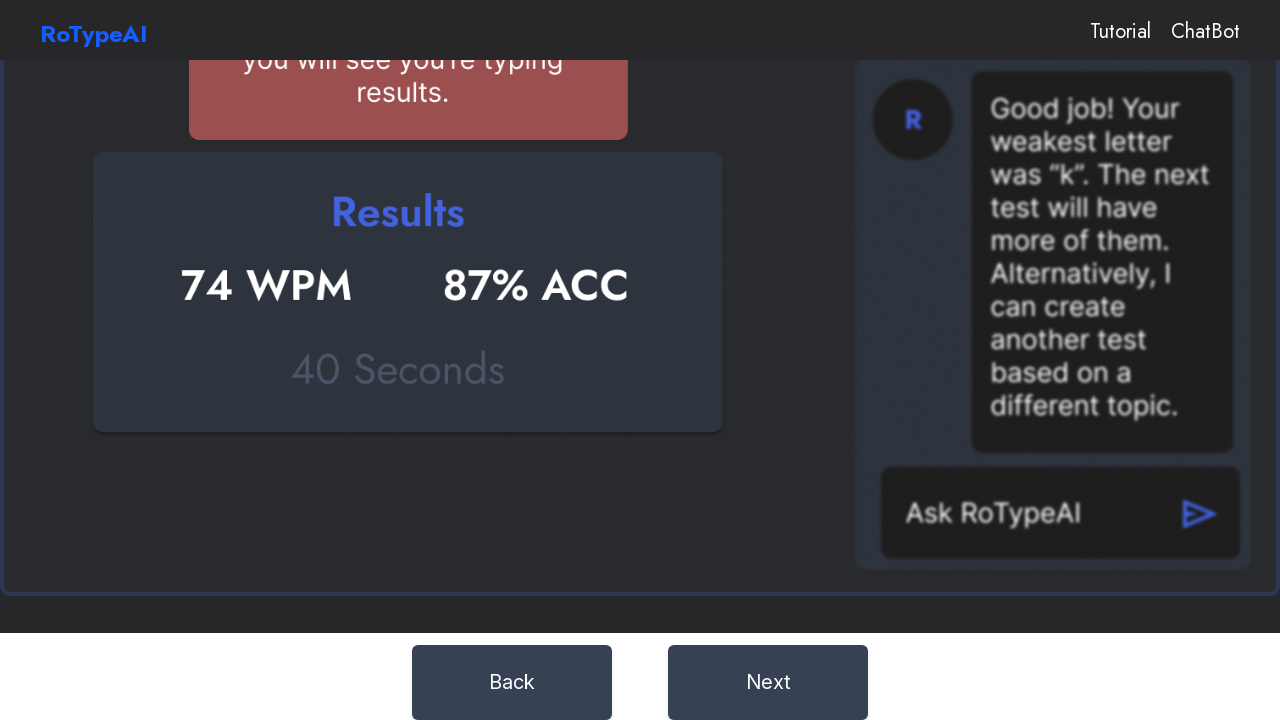

Waited 1 second before advancing tutorial step 4
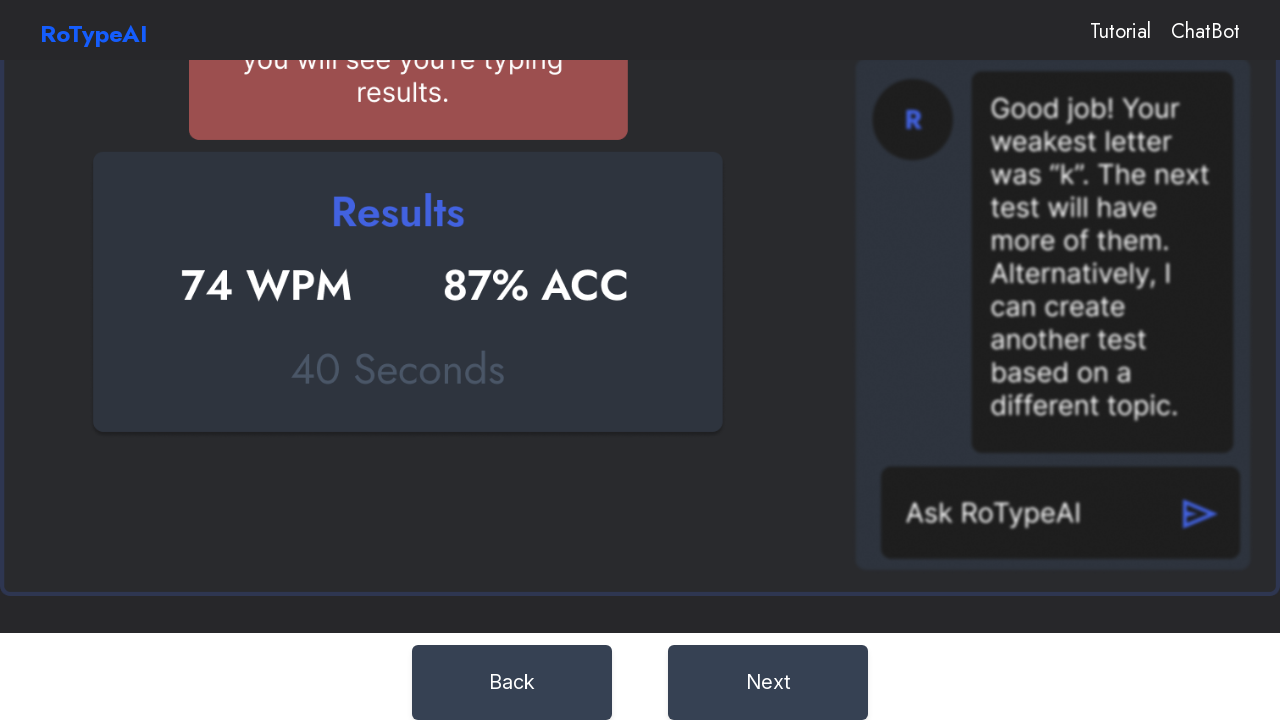

Clicked next button to advance to tutorial step 5
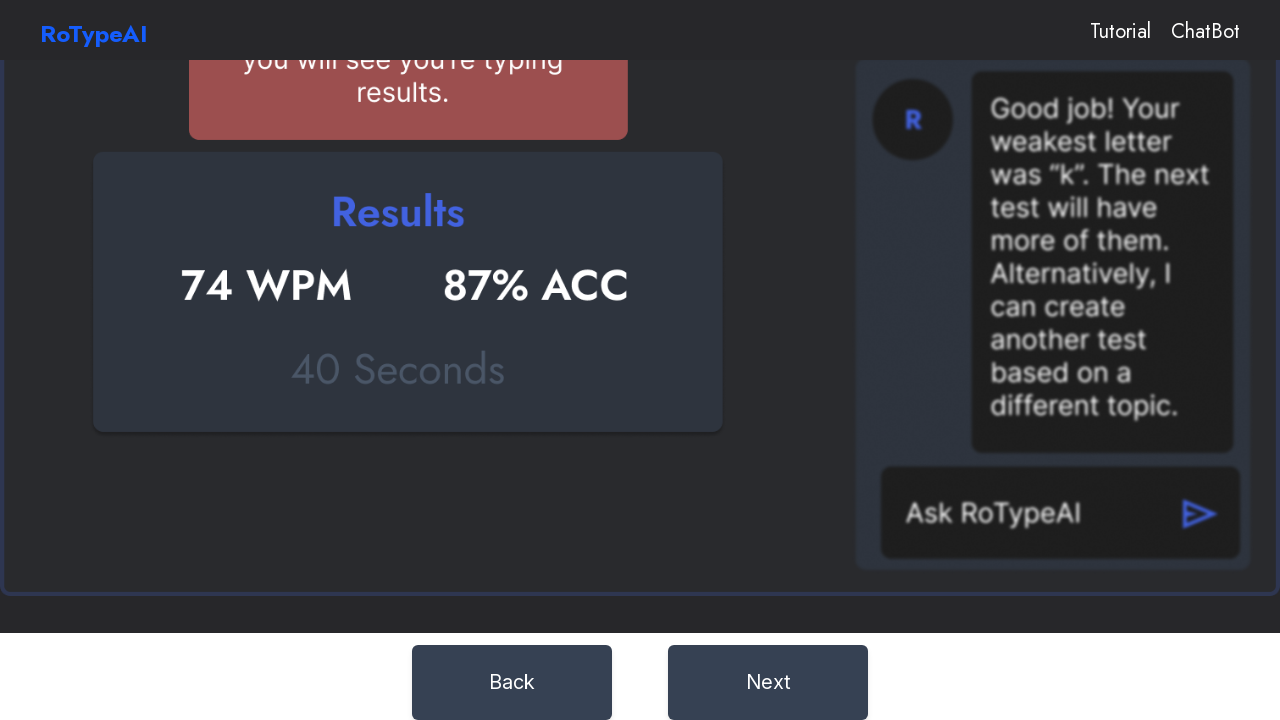

Located next button for tutorial step 5
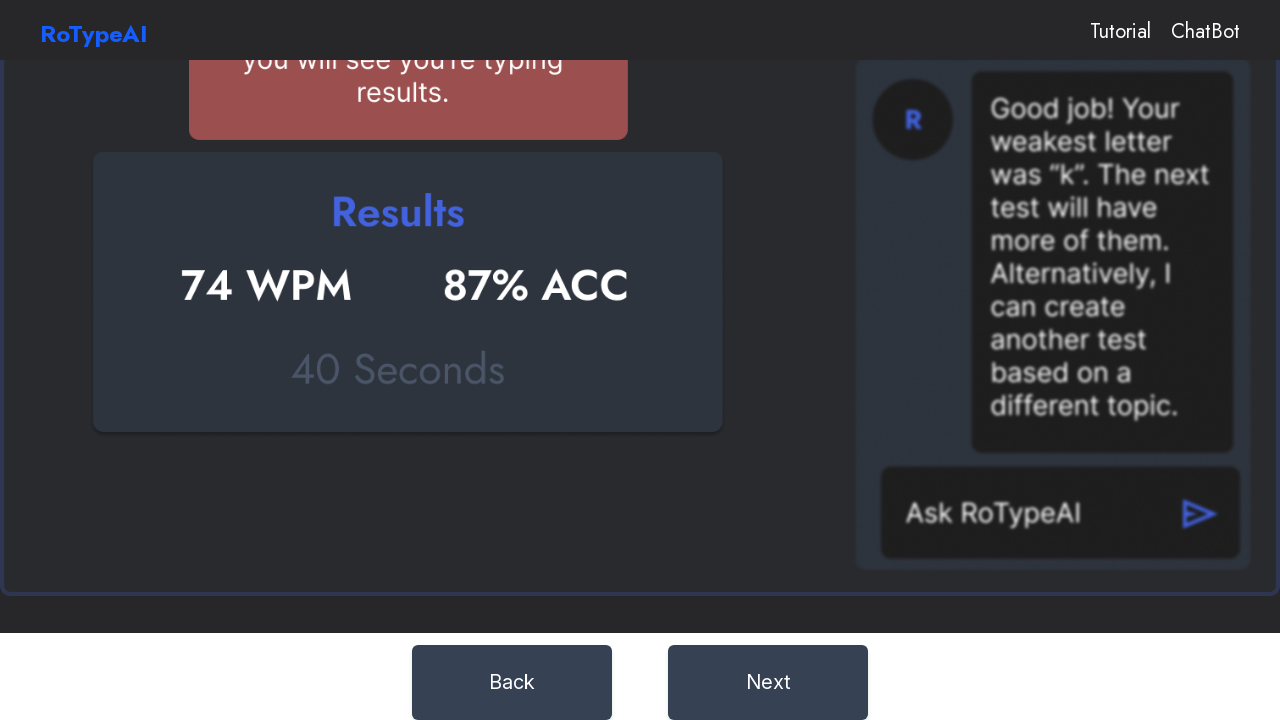

Scrolled next button into view for tutorial step 5
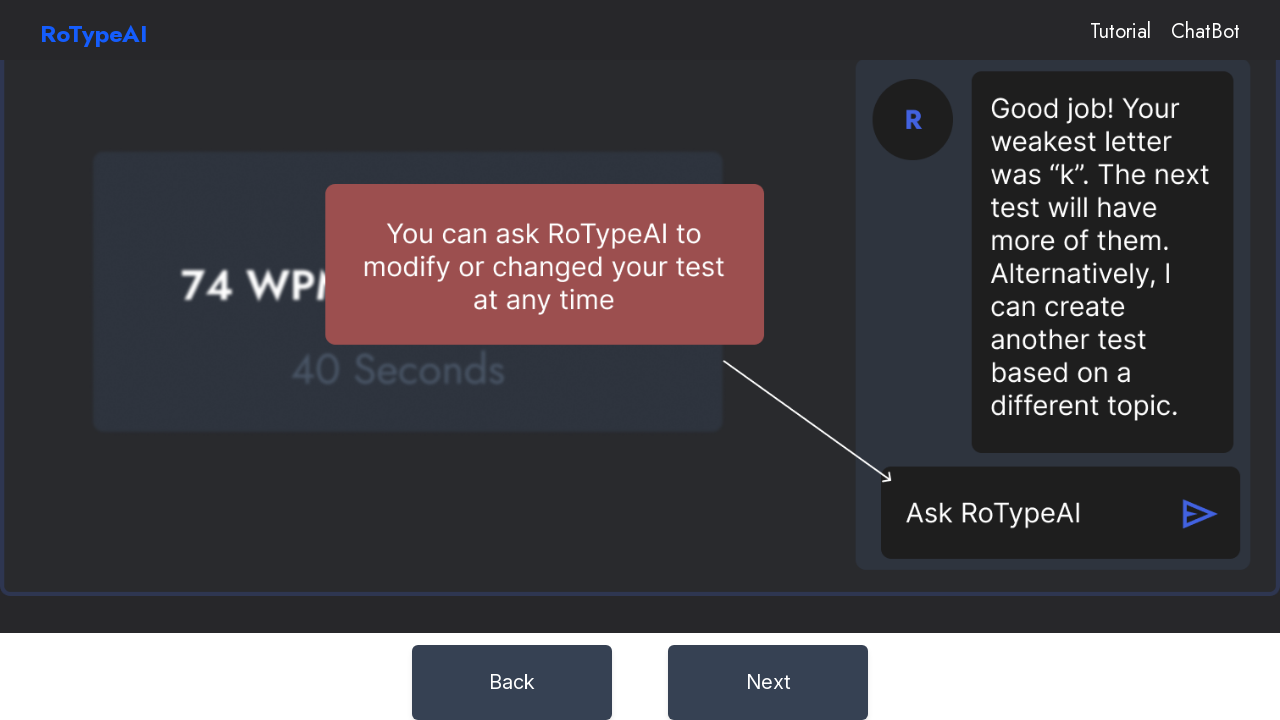

Waited 1 second before advancing tutorial step 5
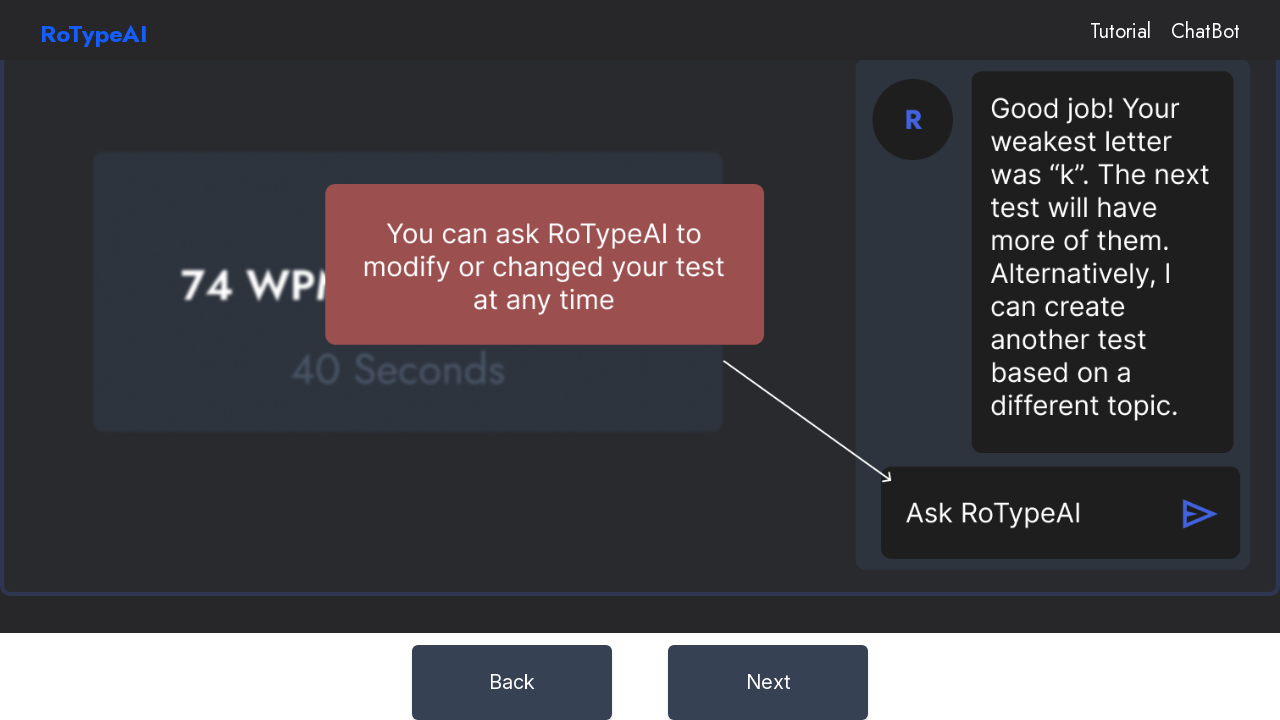

Clicked next button to advance to tutorial step 6
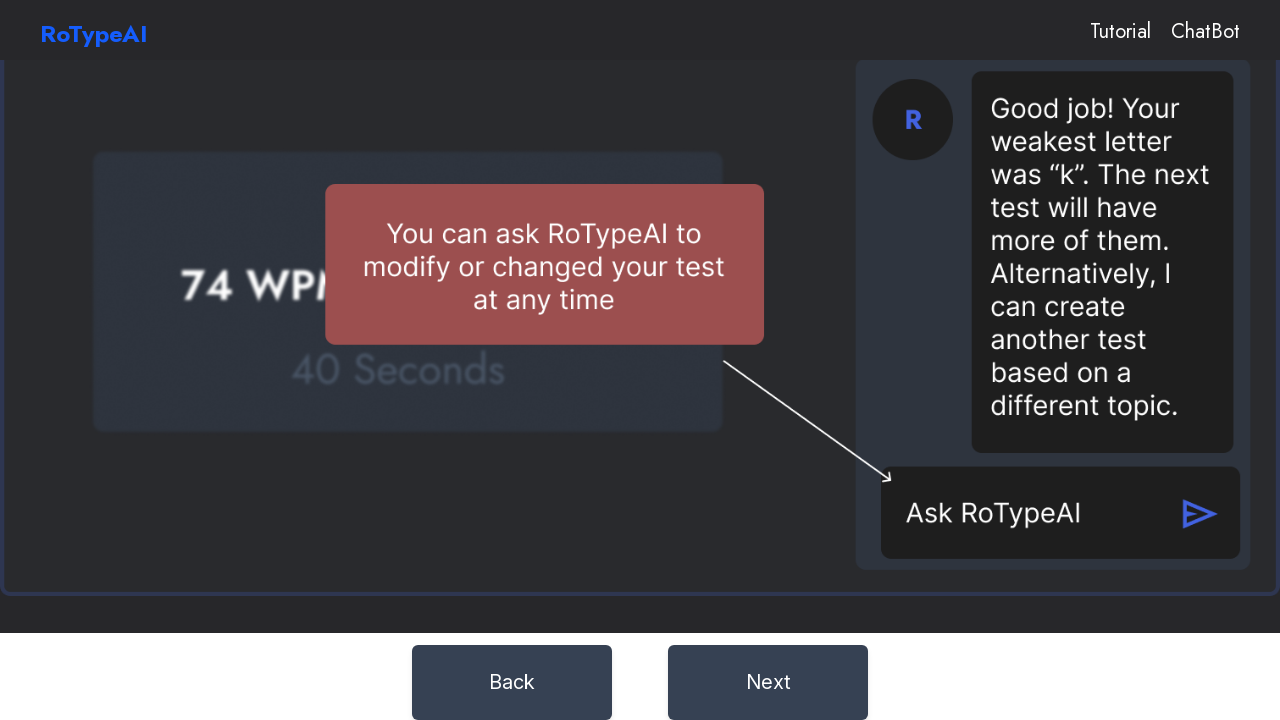

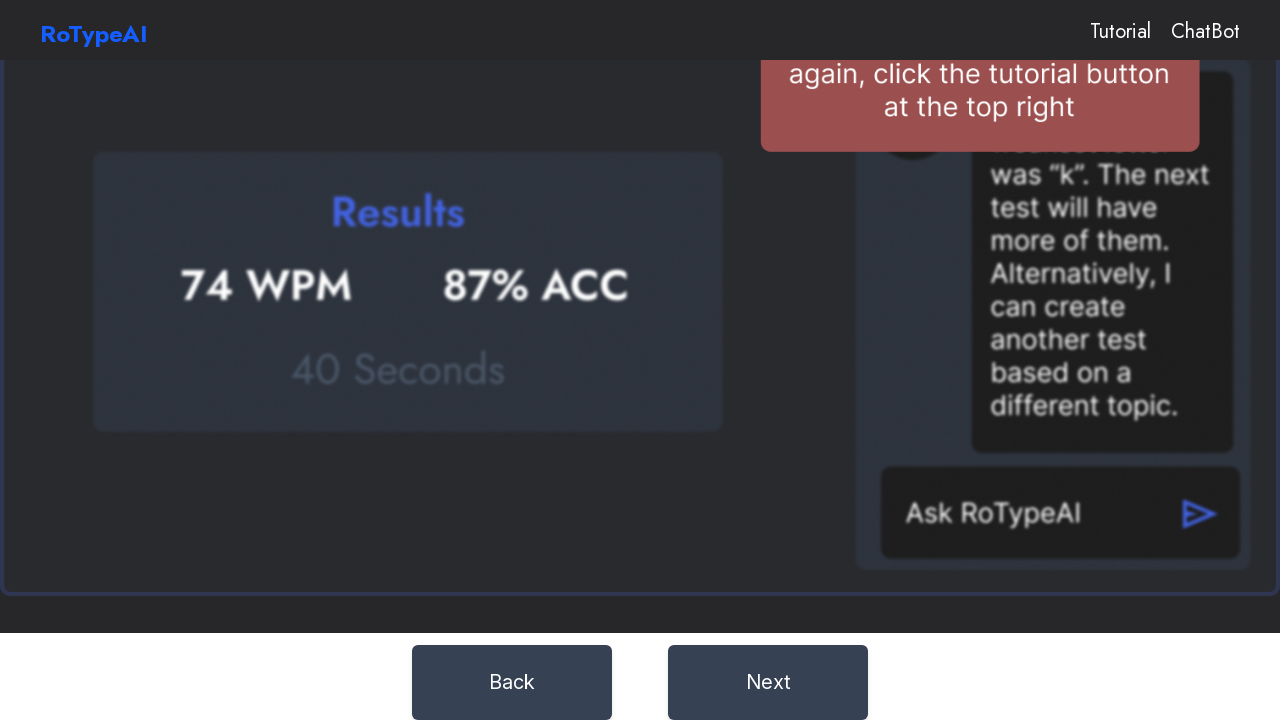